Tests text input functionality by entering text in an input field and clicking a button to verify the button's text updates to match the input value.

Starting URL: http://uitestingplayground.com/textinput

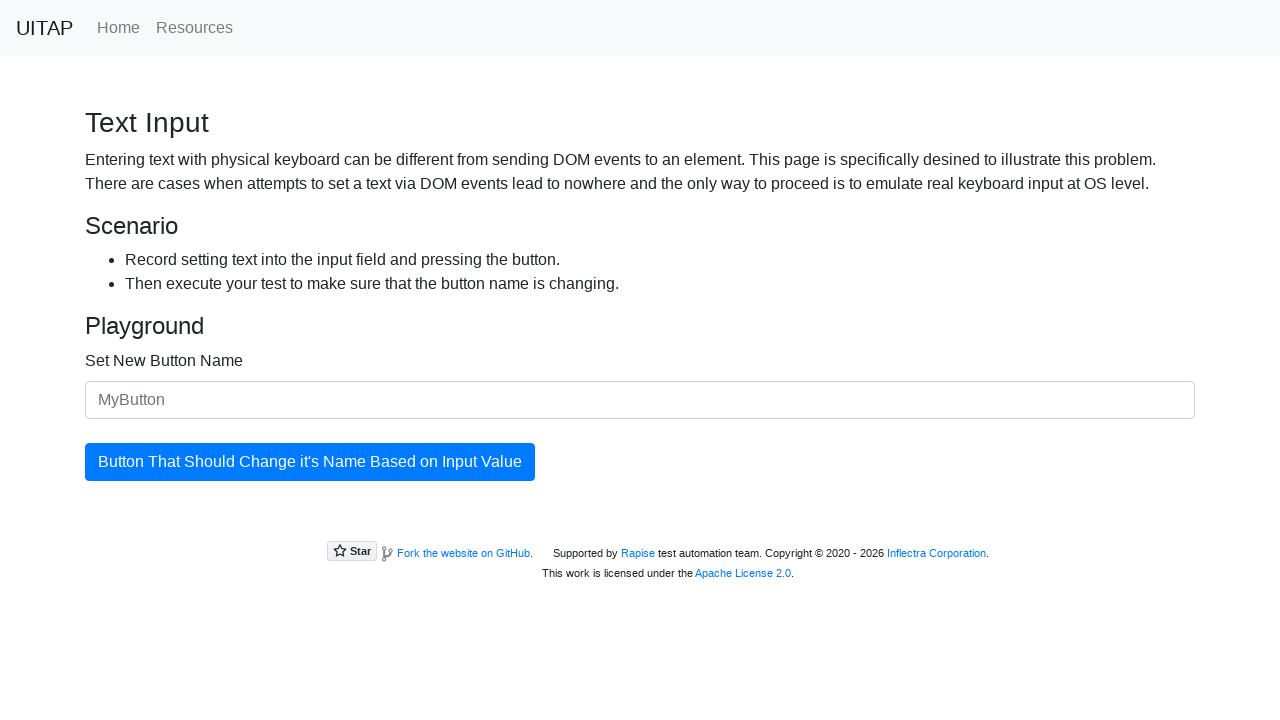

Entered 'TestButton' in the input field on #newButtonName
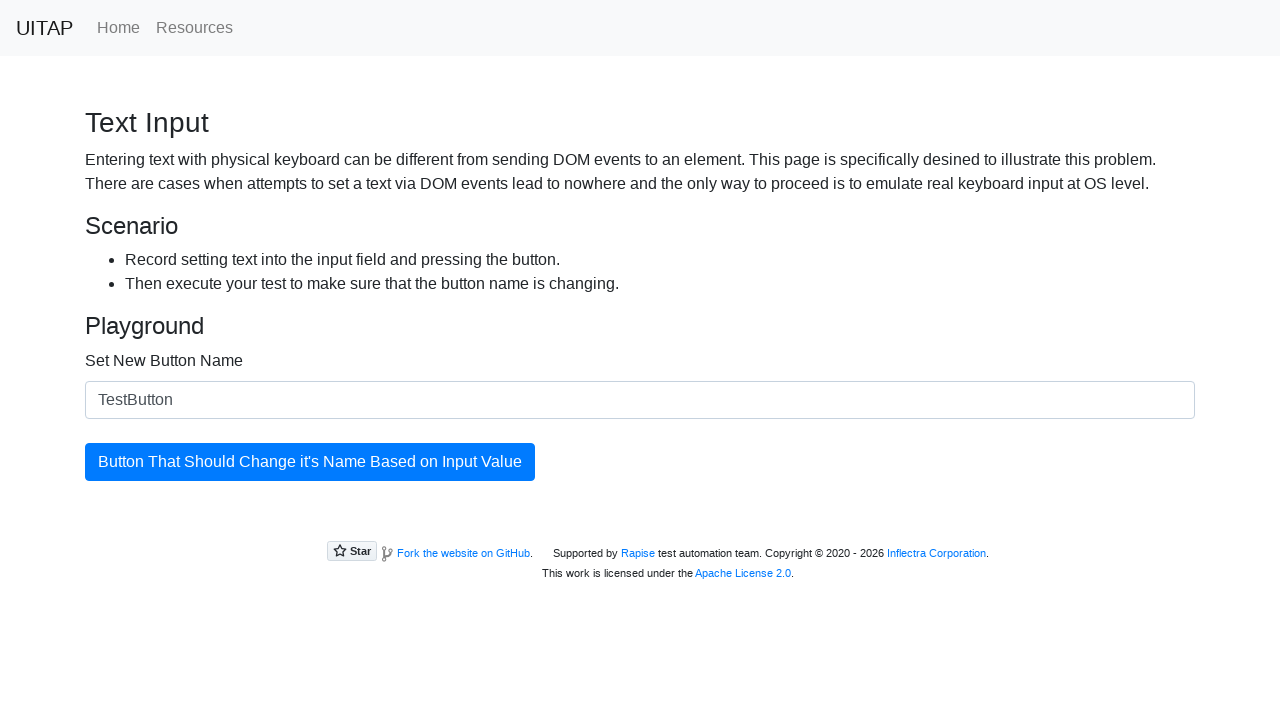

Clicked the button to update its text at (310, 462) on #updatingButton
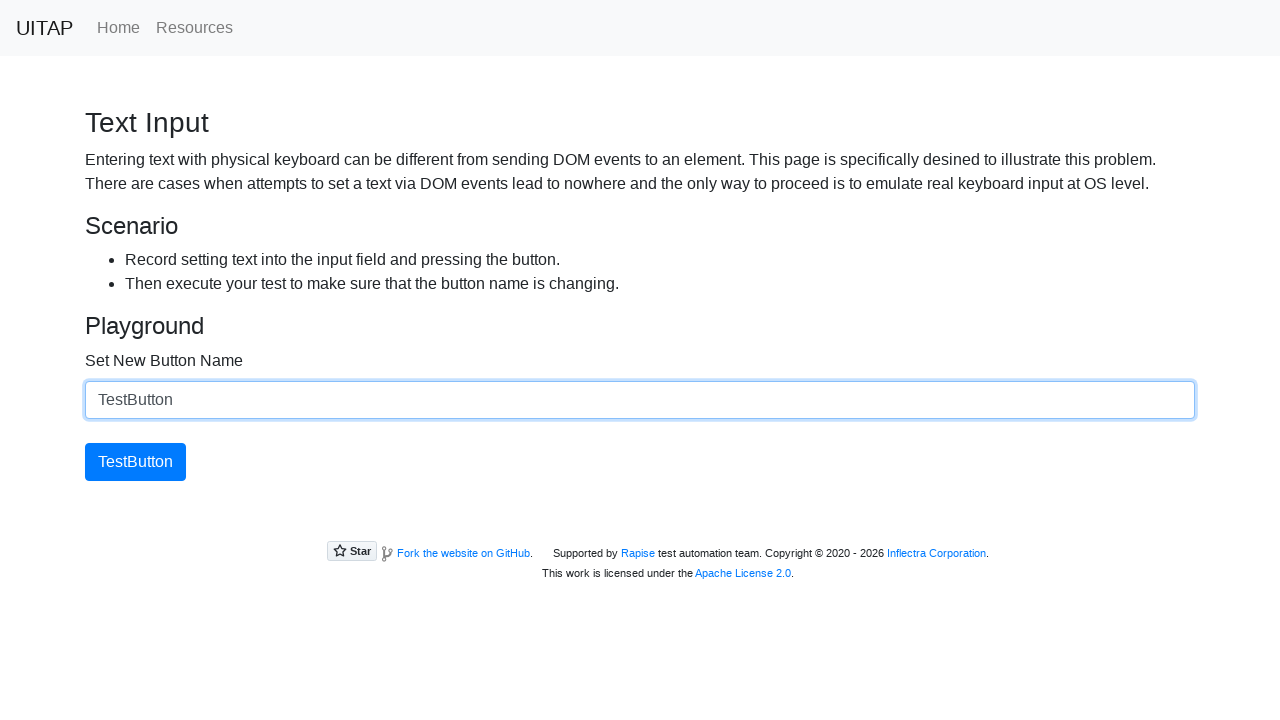

Verified button text updated to 'TestButton'
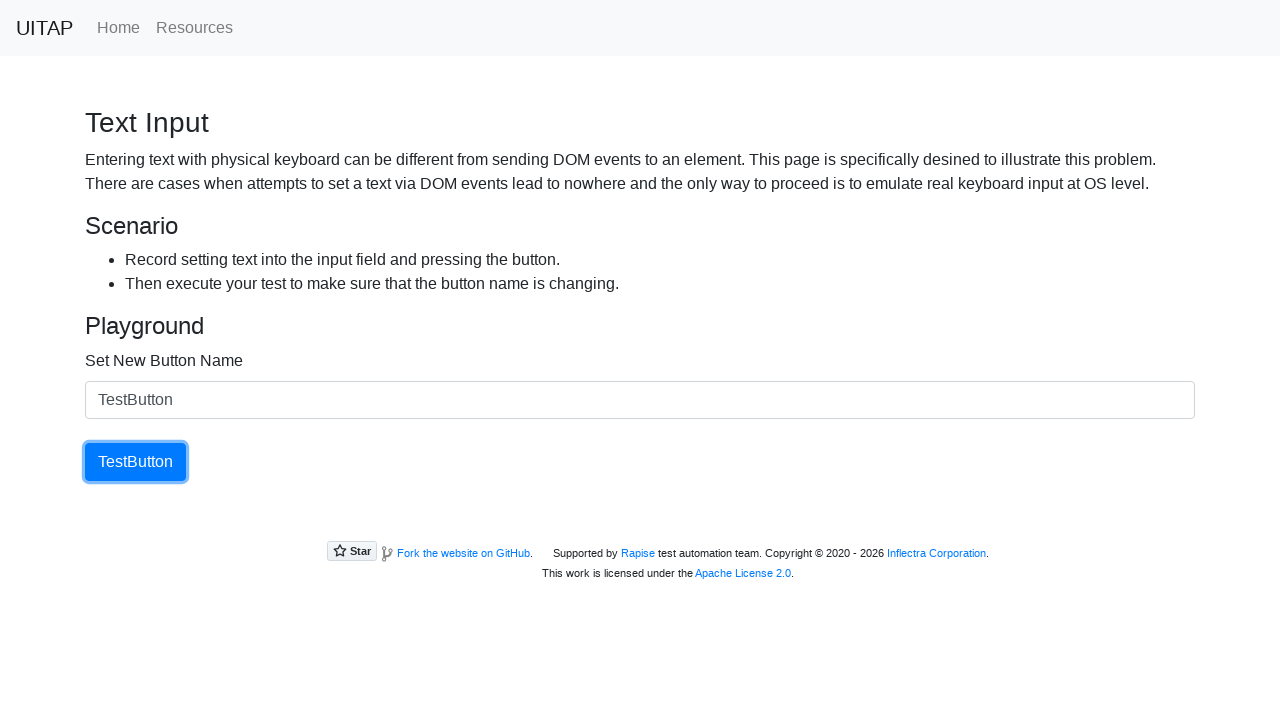

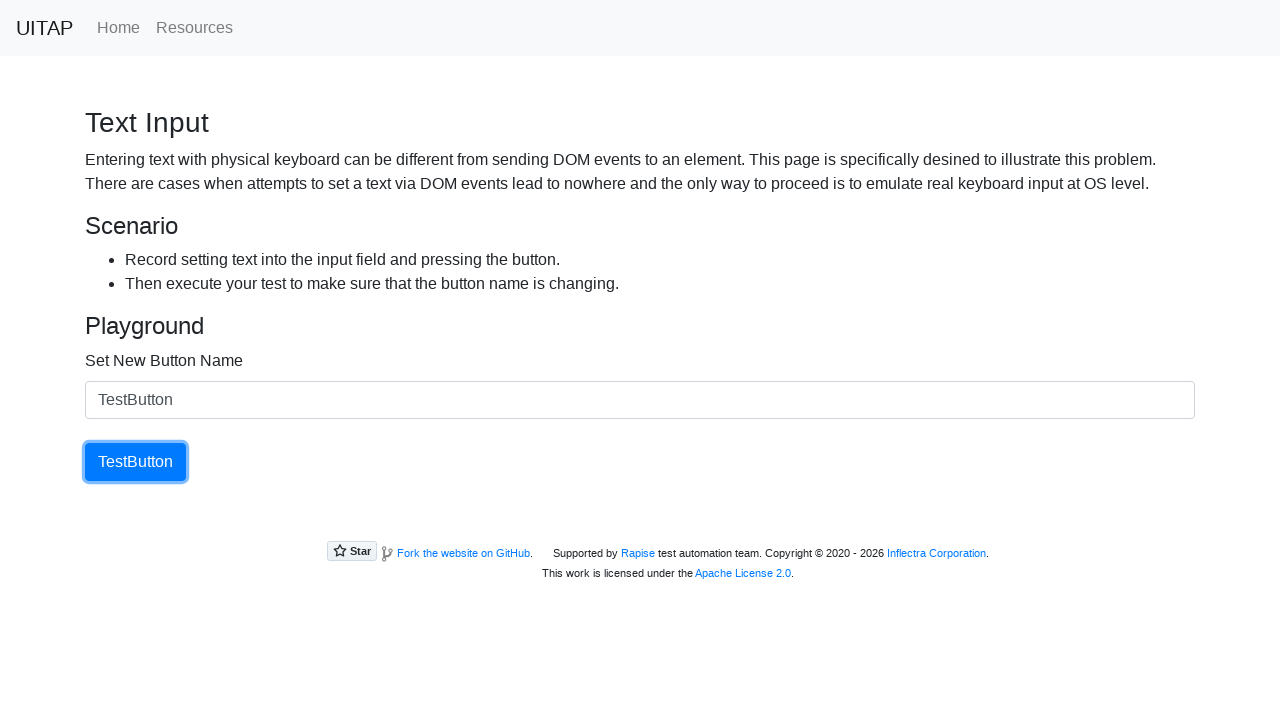